Tests JavaScript Confirm dialog by clicking the confirm button, dismissing it, and verifying the result text shows "You clicked: Cancel"

Starting URL: https://the-internet.herokuapp.com/javascript_alerts

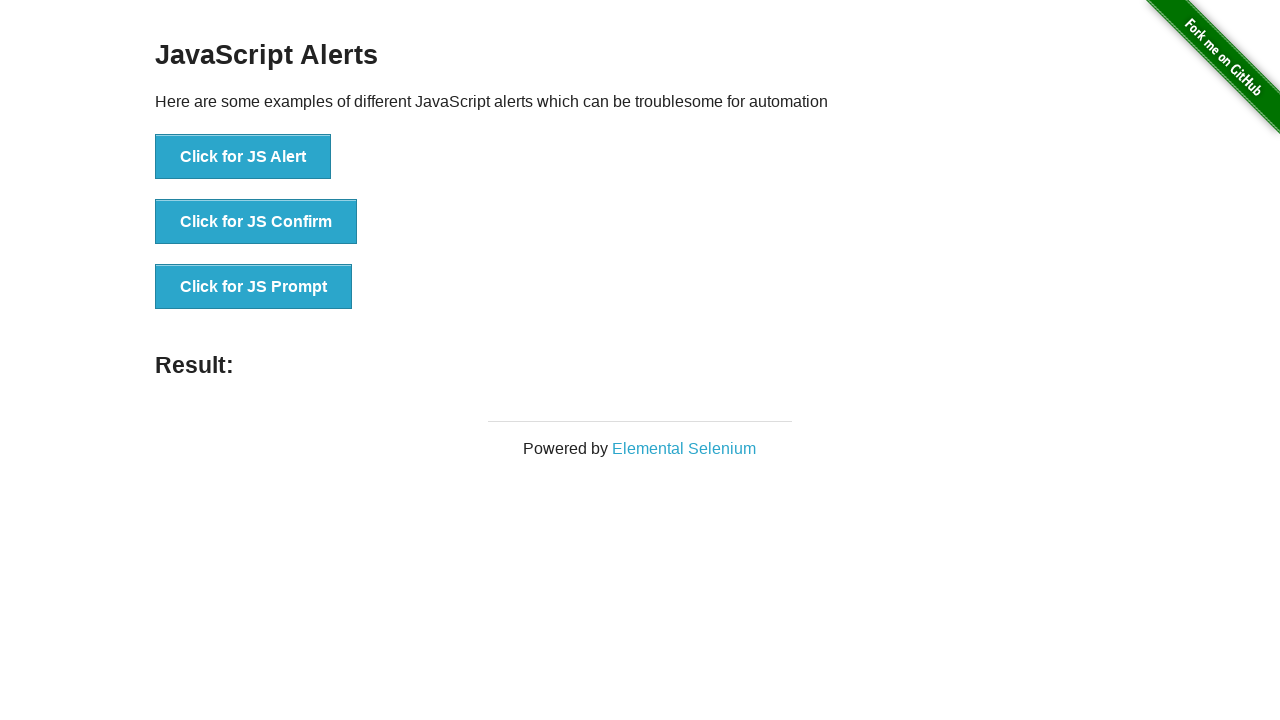

Set up dialog handler to dismiss the confirm dialog
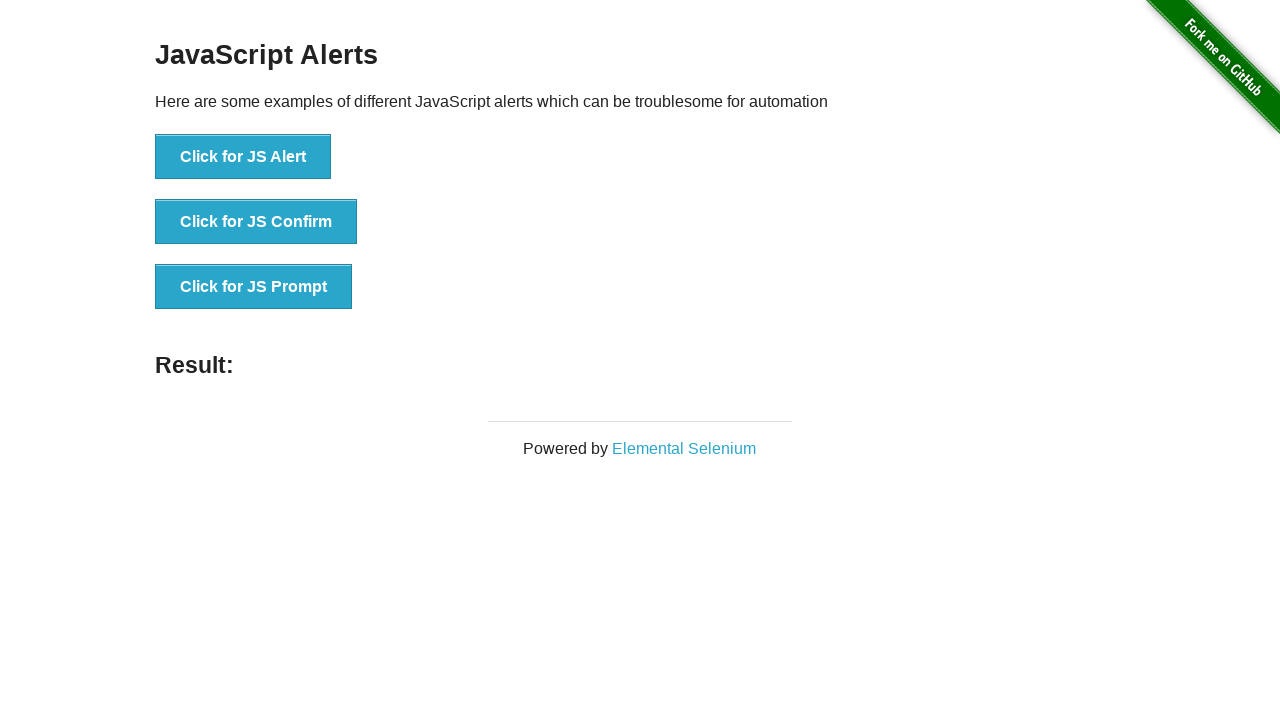

Clicked the JS Confirm button at (256, 222) on xpath=//*[text()='Click for JS Confirm']
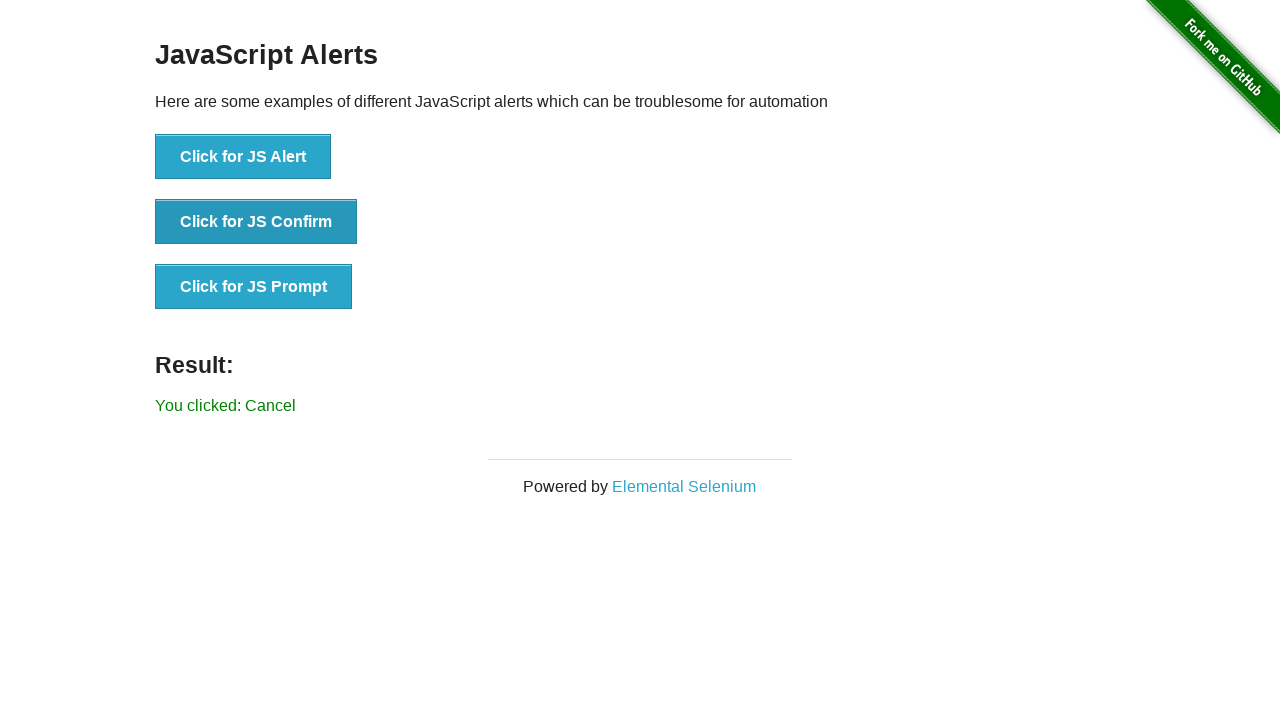

Waited for result text 'You clicked: Cancel' to appear
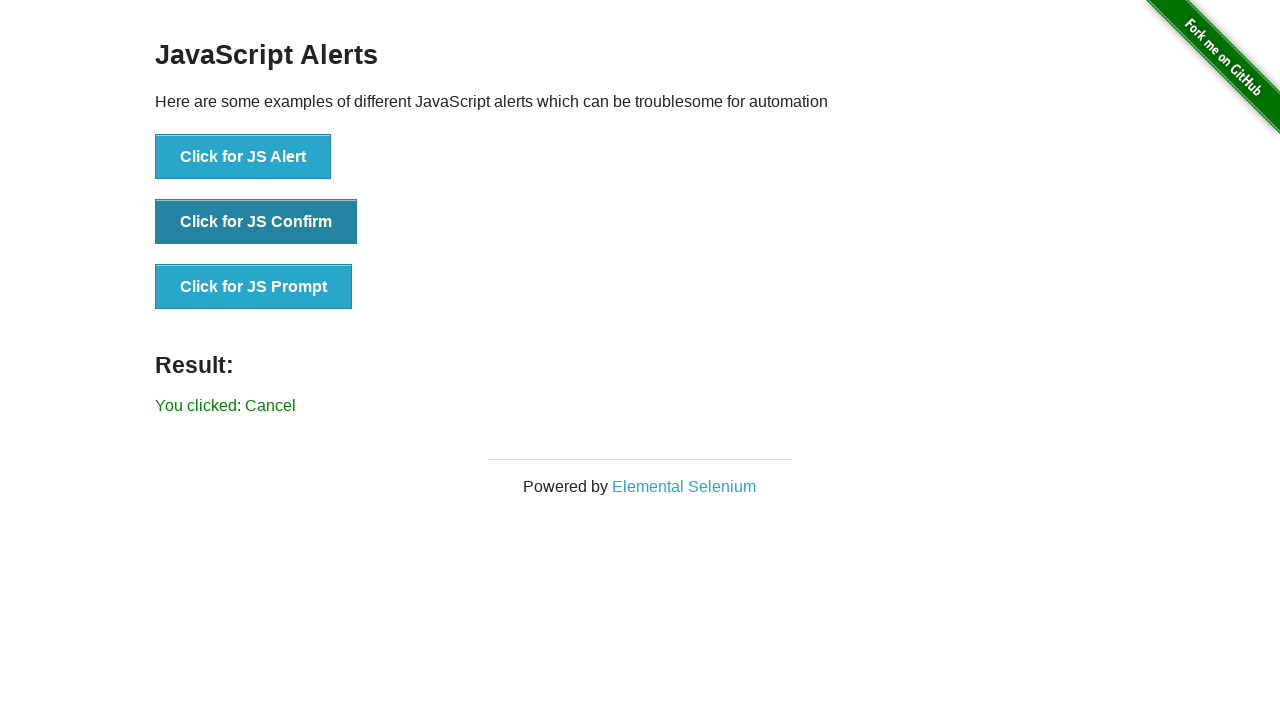

Retrieved result text content
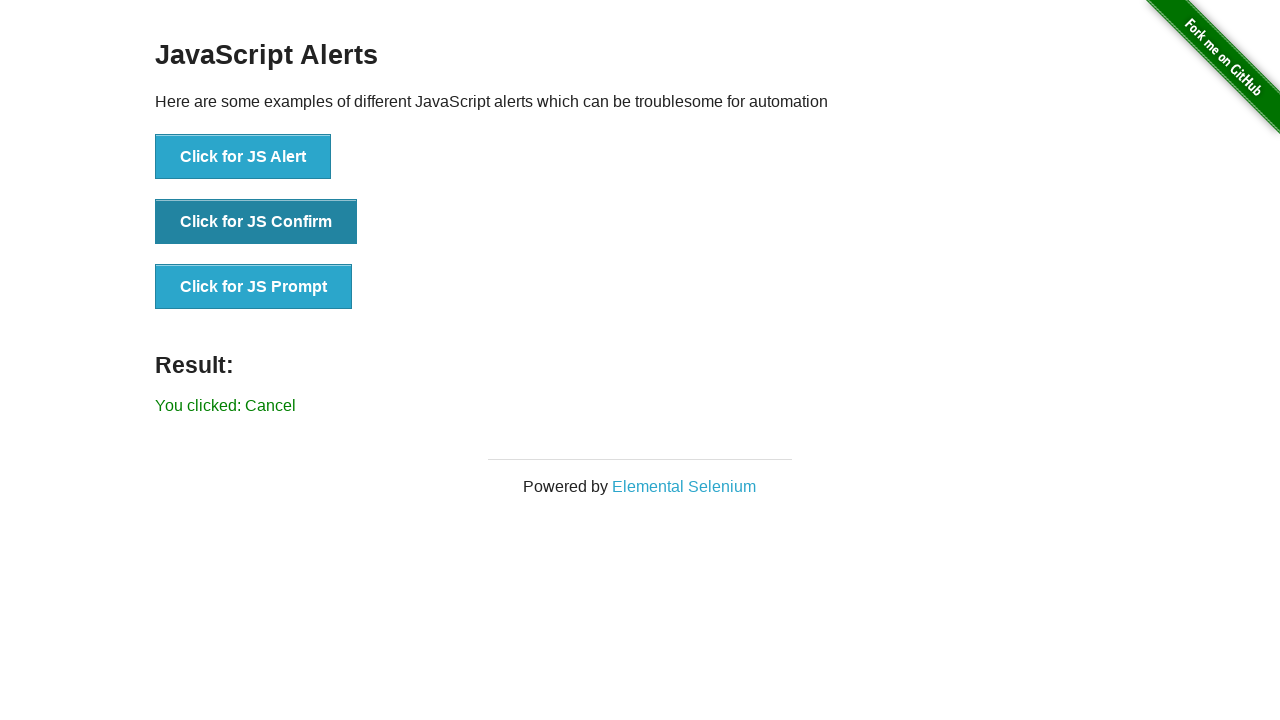

Verified result text equals 'You clicked: Cancel'
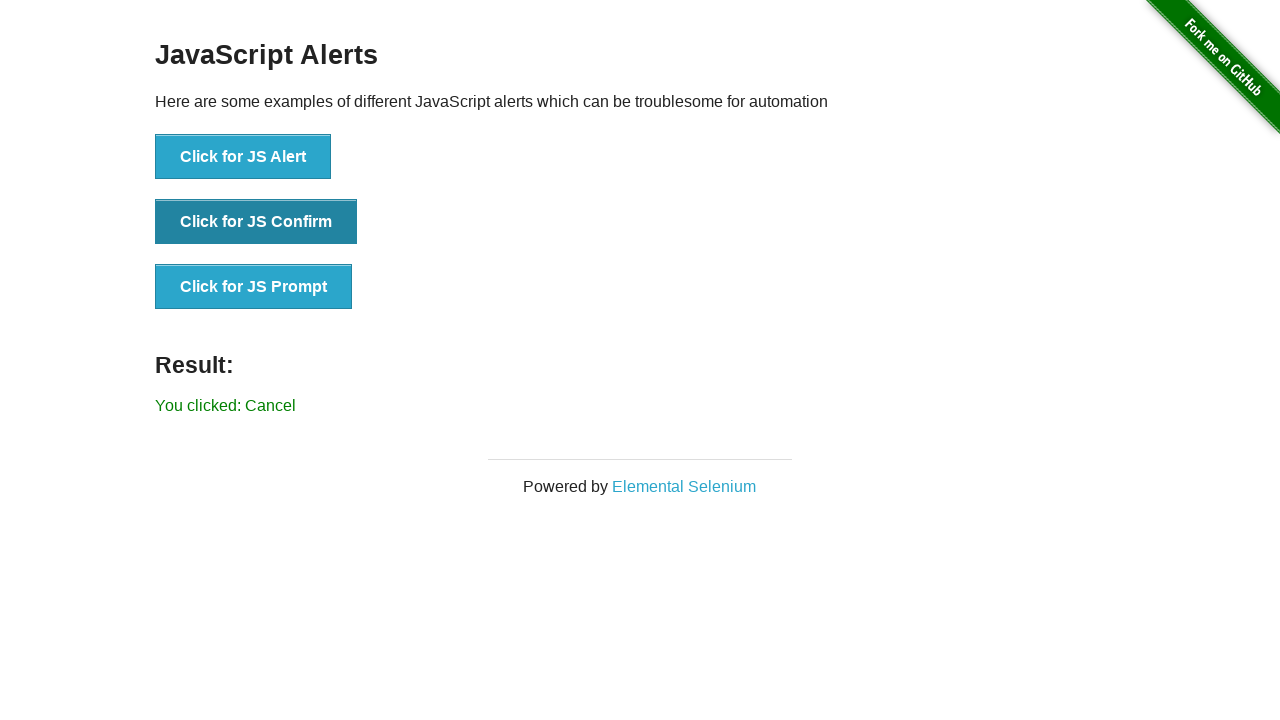

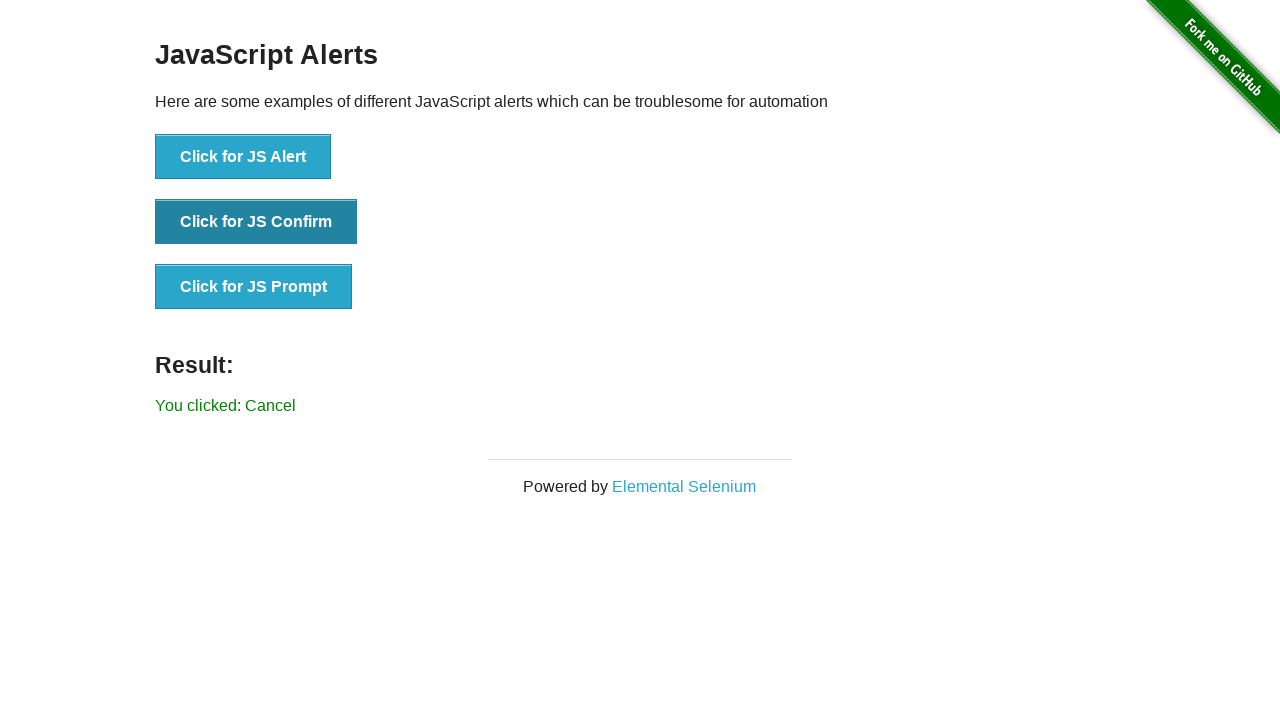